Tests a flight booking form by selecting one-way trip, choosing origin (Delhi) and destination (Chennai), verifying return date is disabled, selecting senior citizen discount, adding 5 adult passengers, and clicking search.

Starting URL: https://rahulshettyacademy.com/dropdownsPractise/

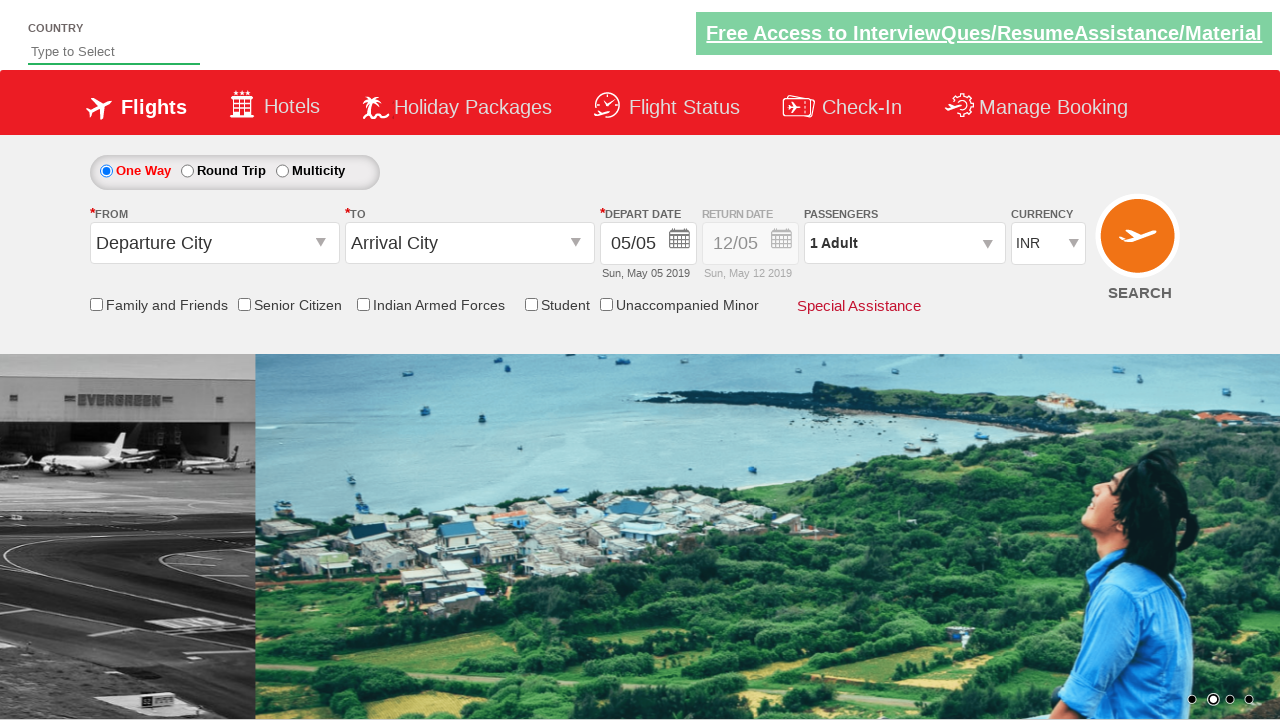

Selected one-way trip radio button at (106, 171) on #ctl00_mainContent_rbtnl_Trip_0
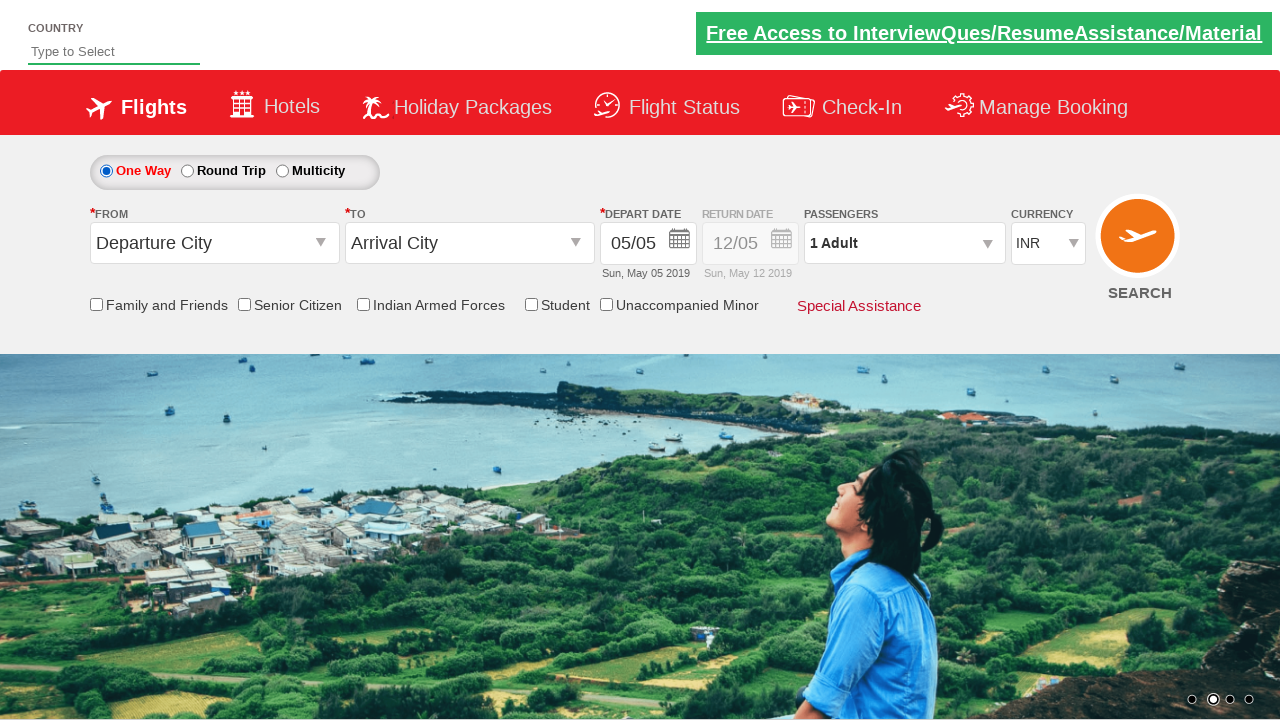

Clicked on origin dropdown at (214, 243) on #ctl00_mainContent_ddl_originStation1_CTXT
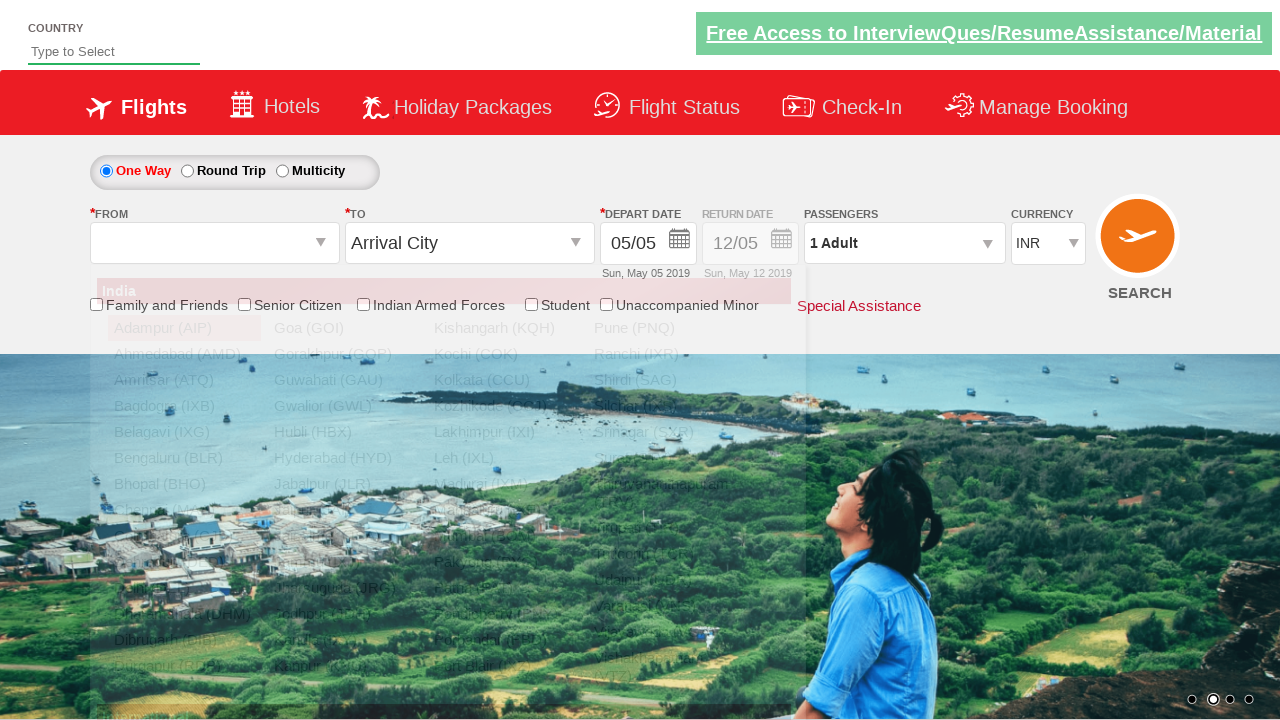

Selected Delhi (DEL) as origin city at (184, 588) on a[value='DEL']
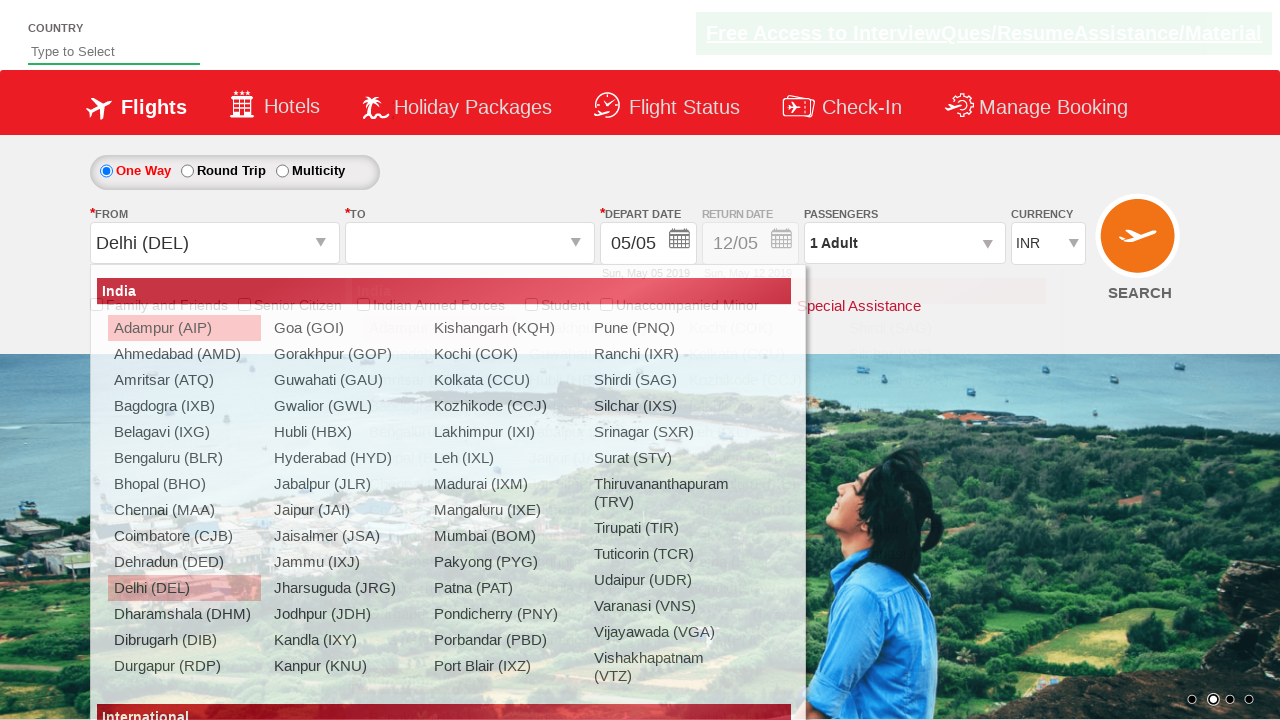

Waited for destination dropdown to be ready
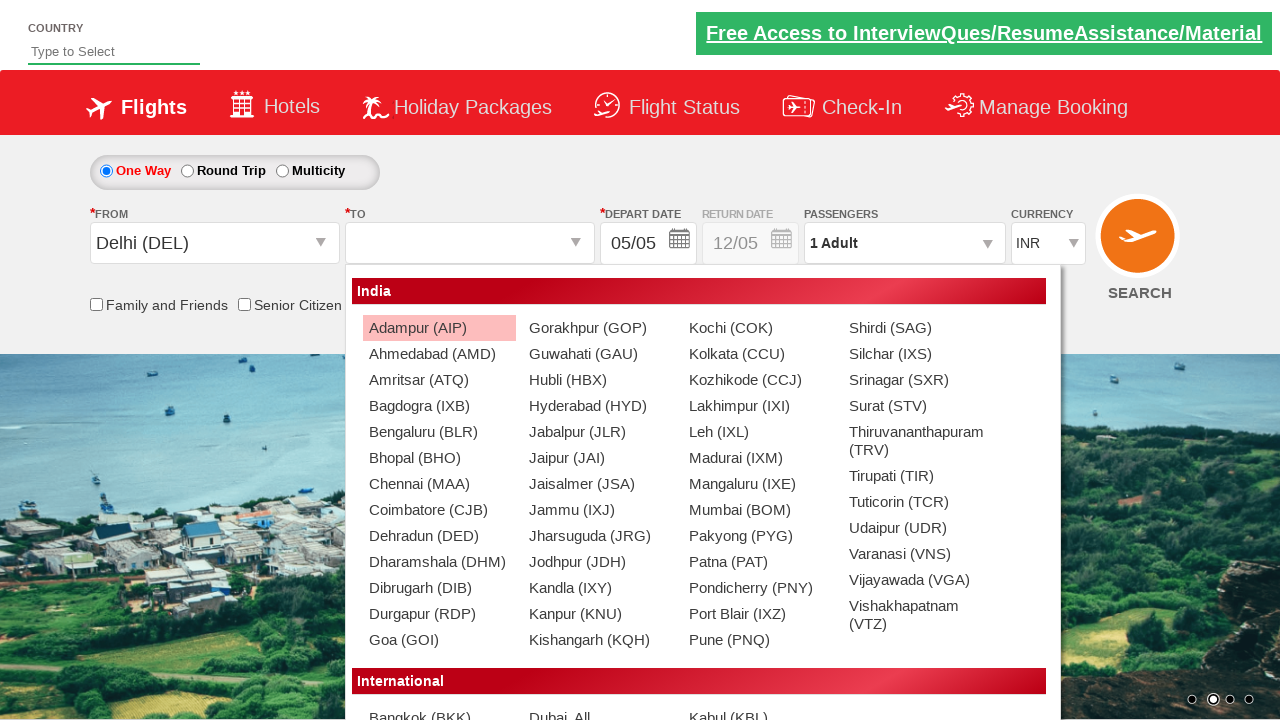

Selected Chennai (MAA) as destination city at (439, 484) on xpath=//div[@id='glsctl00_mainContent_ddl_destinationStation1_CTNR']//a[@value='
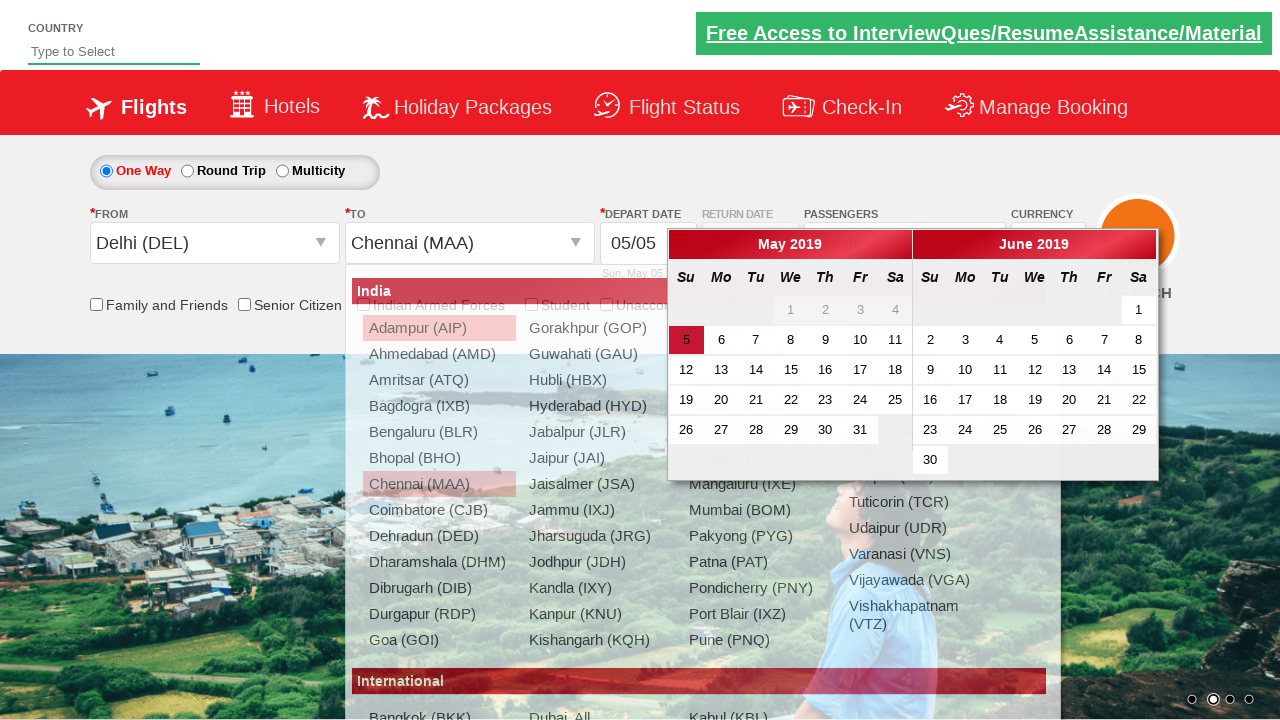

Clicked on departure date field at (648, 244) on #ctl00_mainContent_view_date1
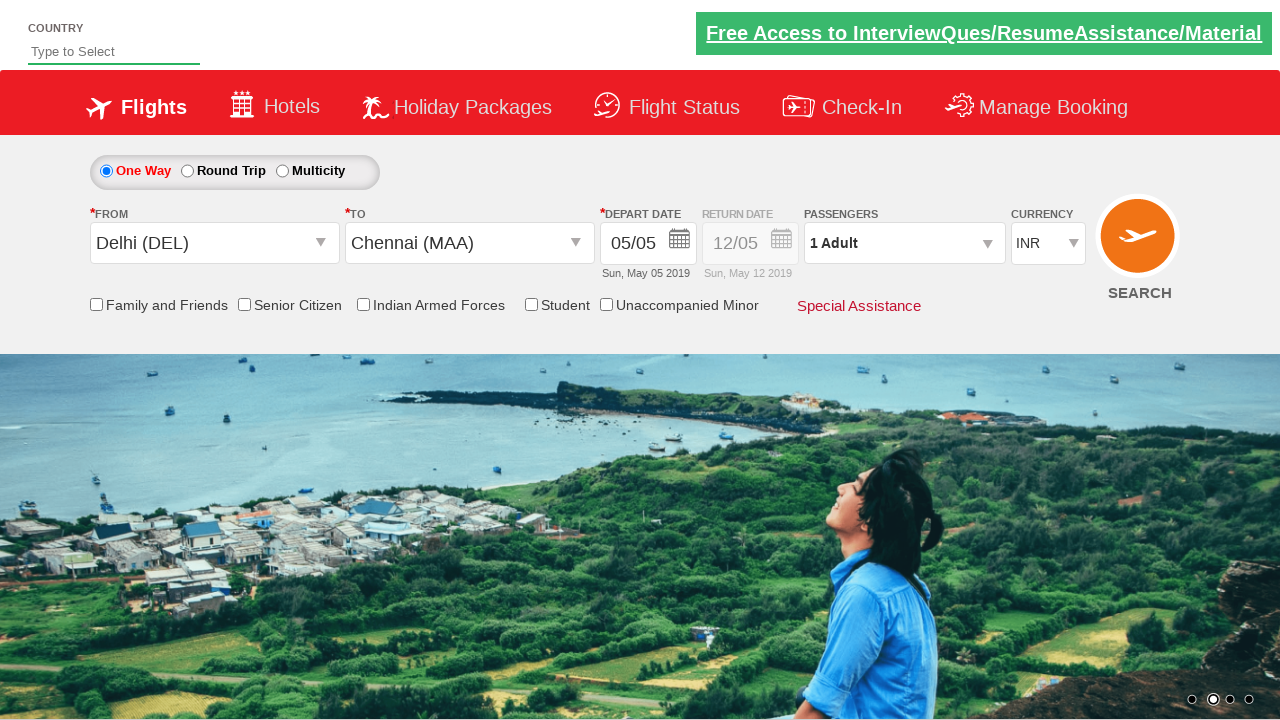

Verified return date is disabled for one-way trip (opacity 0.5)
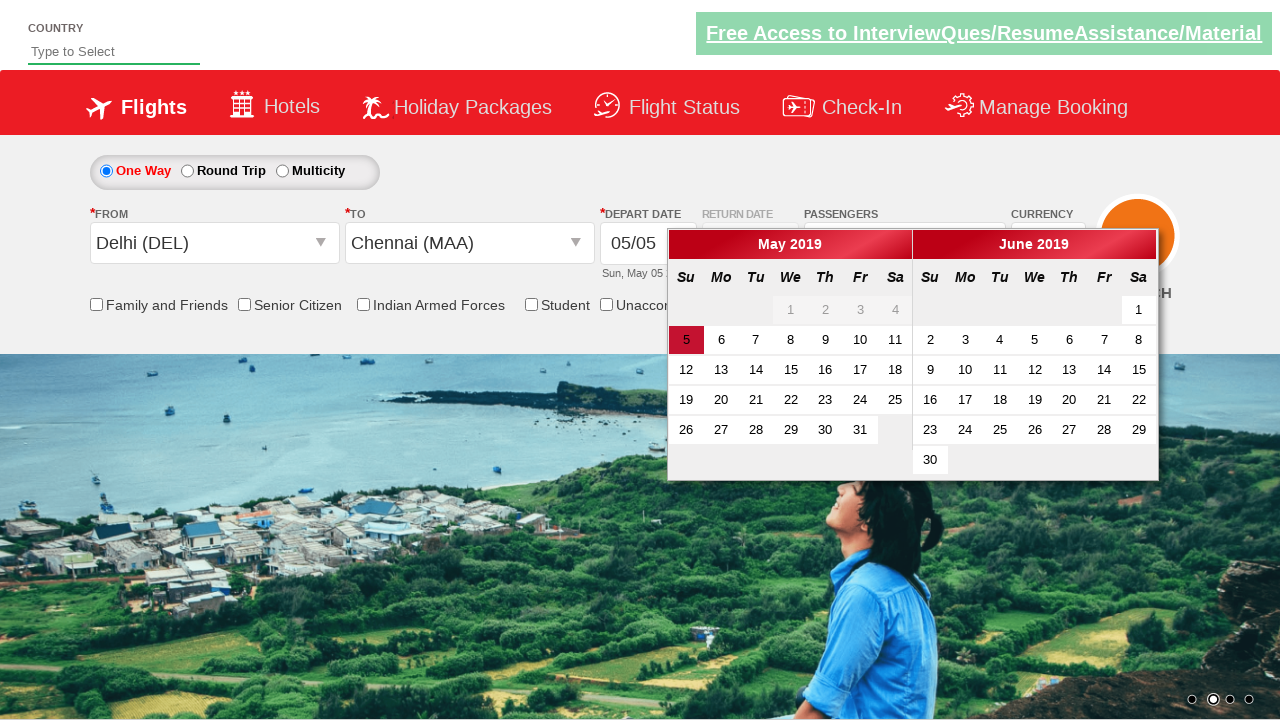

Selected senior citizen discount checkbox at (244, 304) on input[id*='SeniorCitizenDiscount']
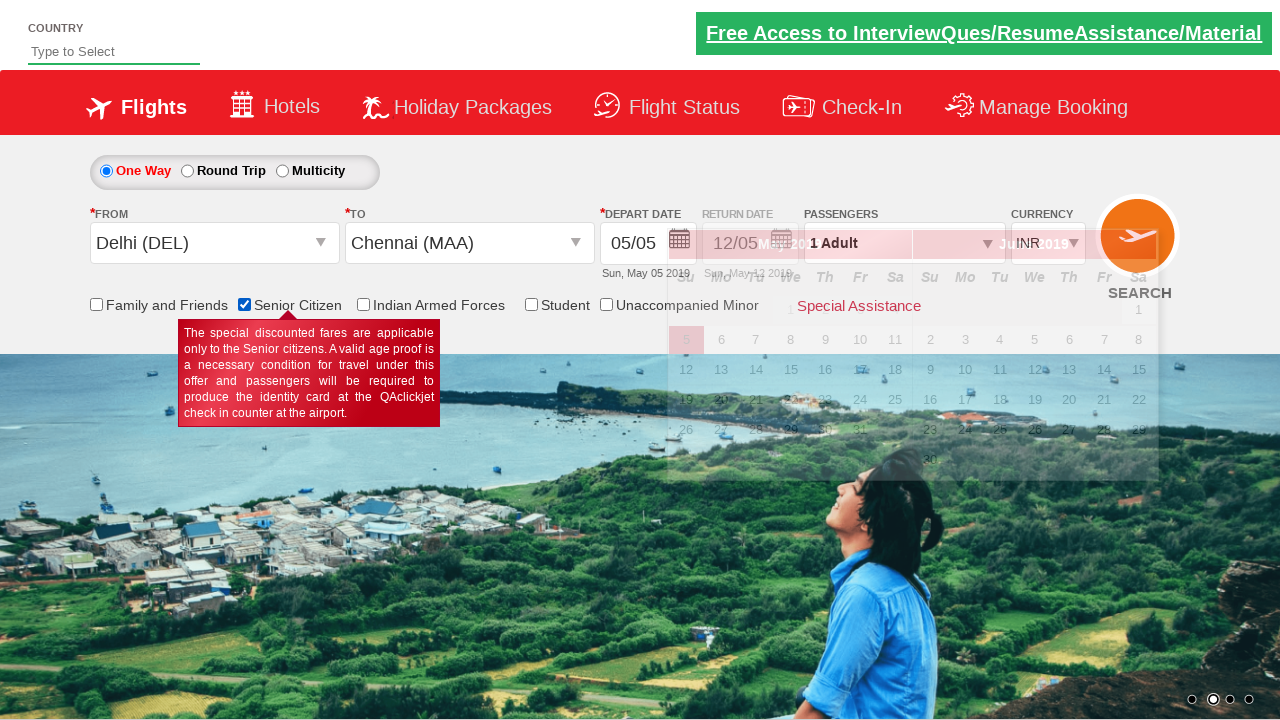

Clicked on passenger info dropdown at (904, 243) on #divpaxinfo
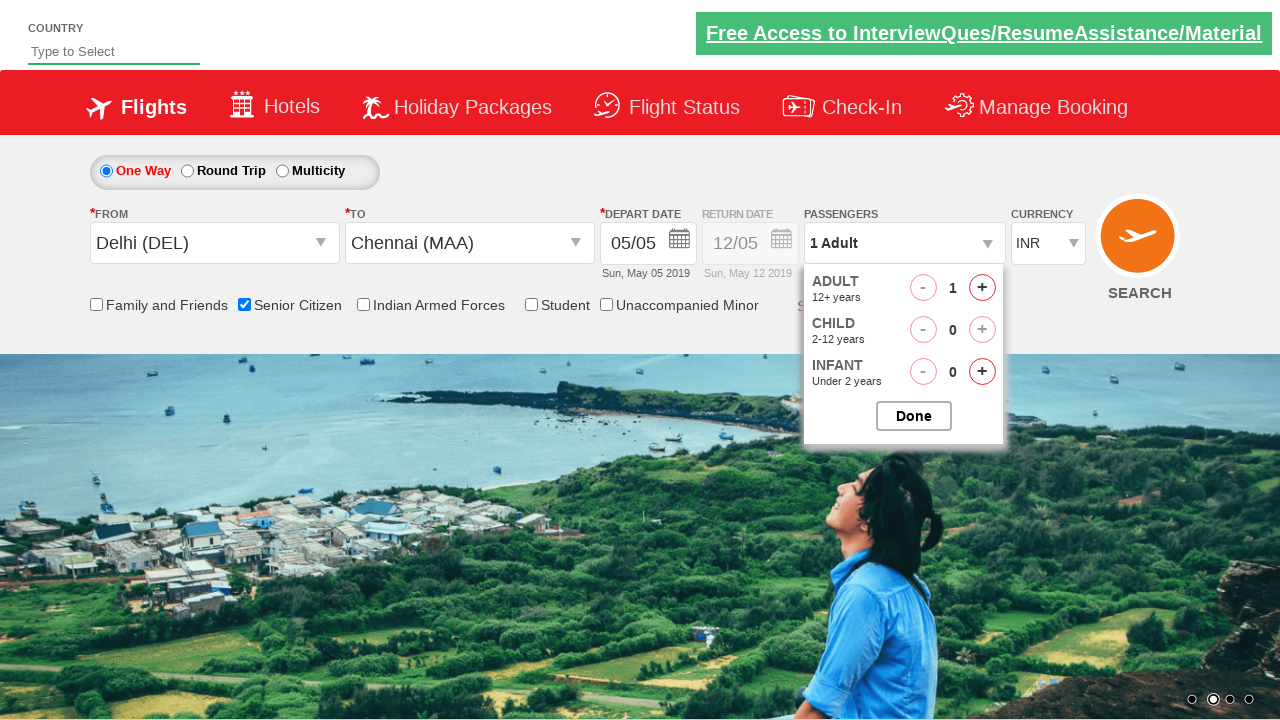

Waited for passenger dropdown to open
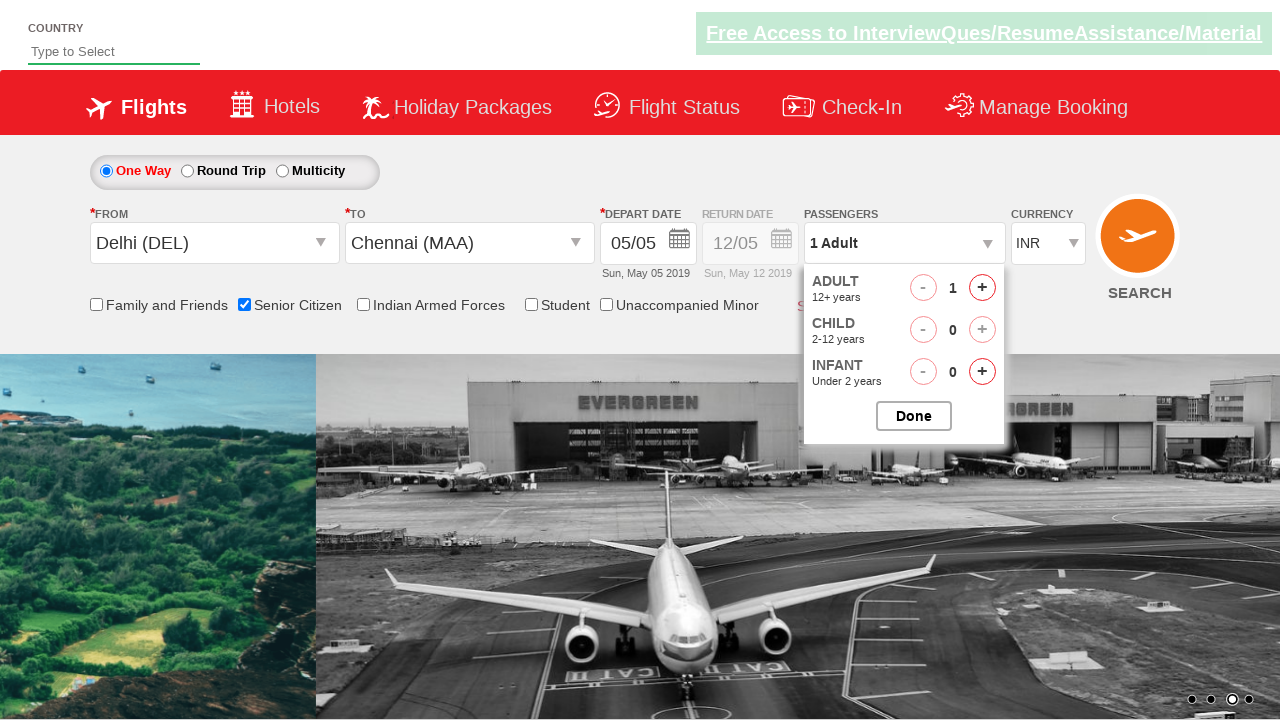

Clicked adult increment button (iteration 1/4) at (982, 288) on #hrefIncAdt
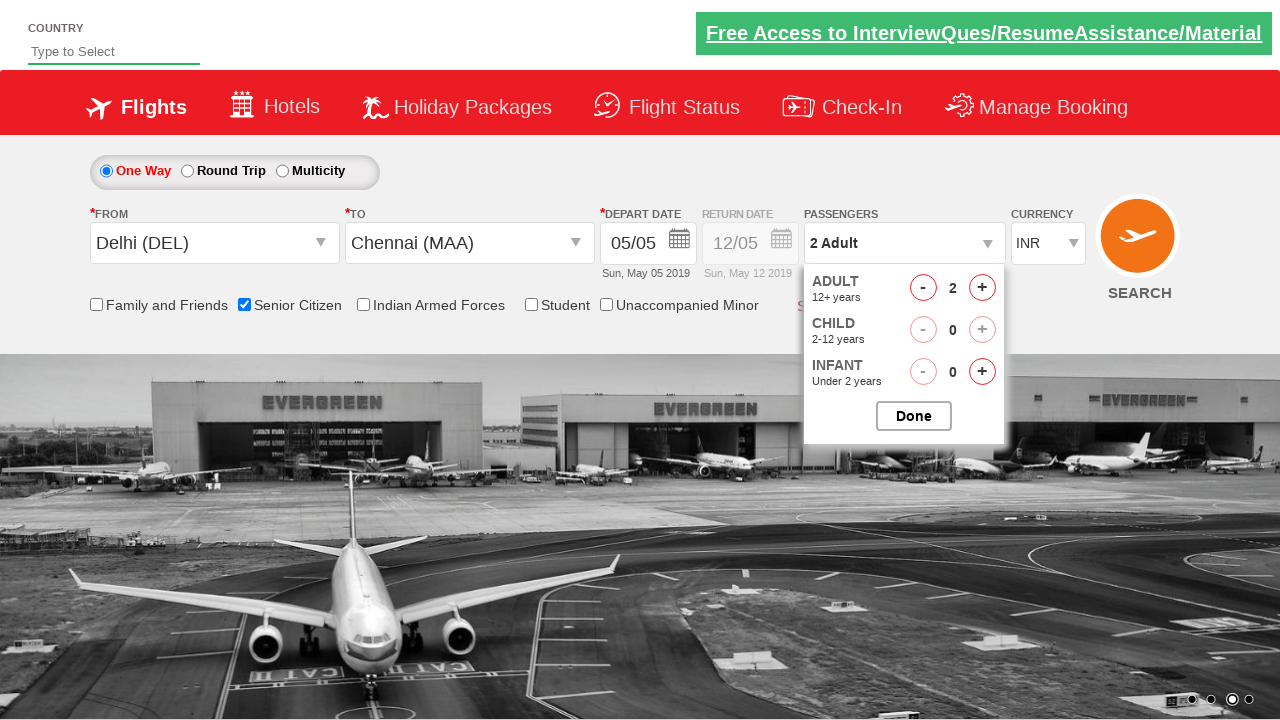

Clicked adult increment button (iteration 2/4) at (982, 288) on #hrefIncAdt
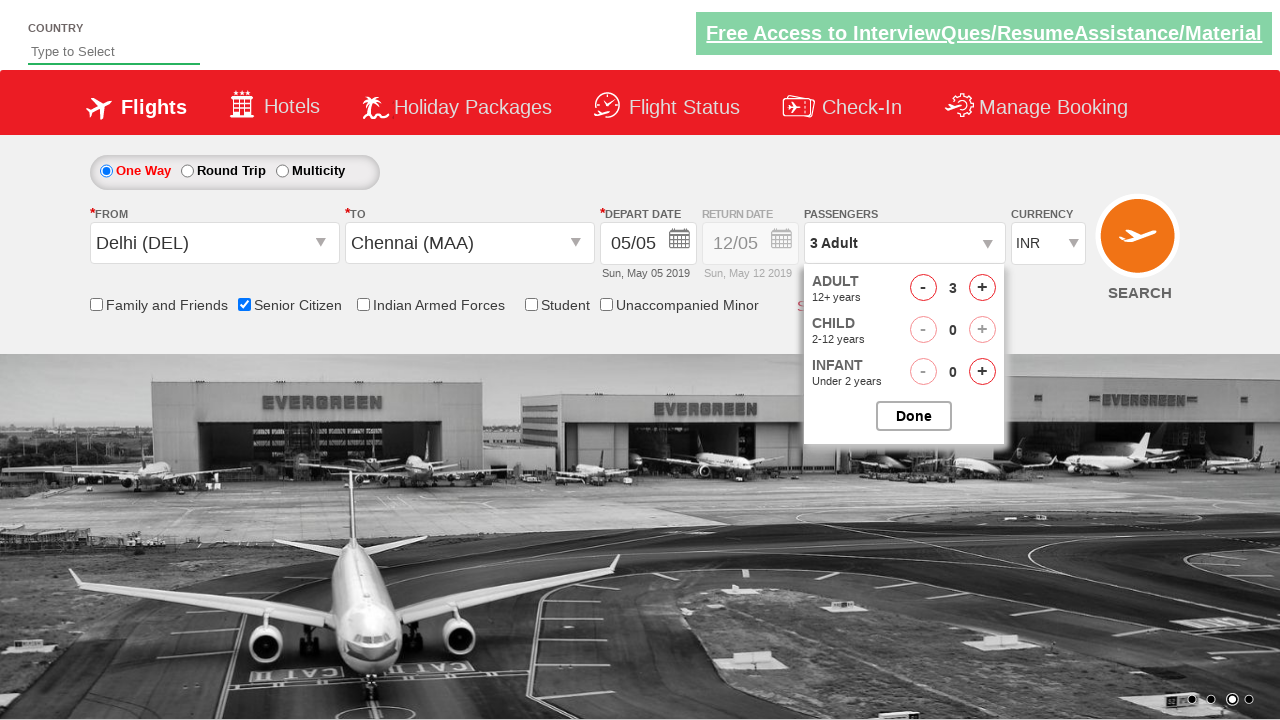

Clicked adult increment button (iteration 3/4) at (982, 288) on #hrefIncAdt
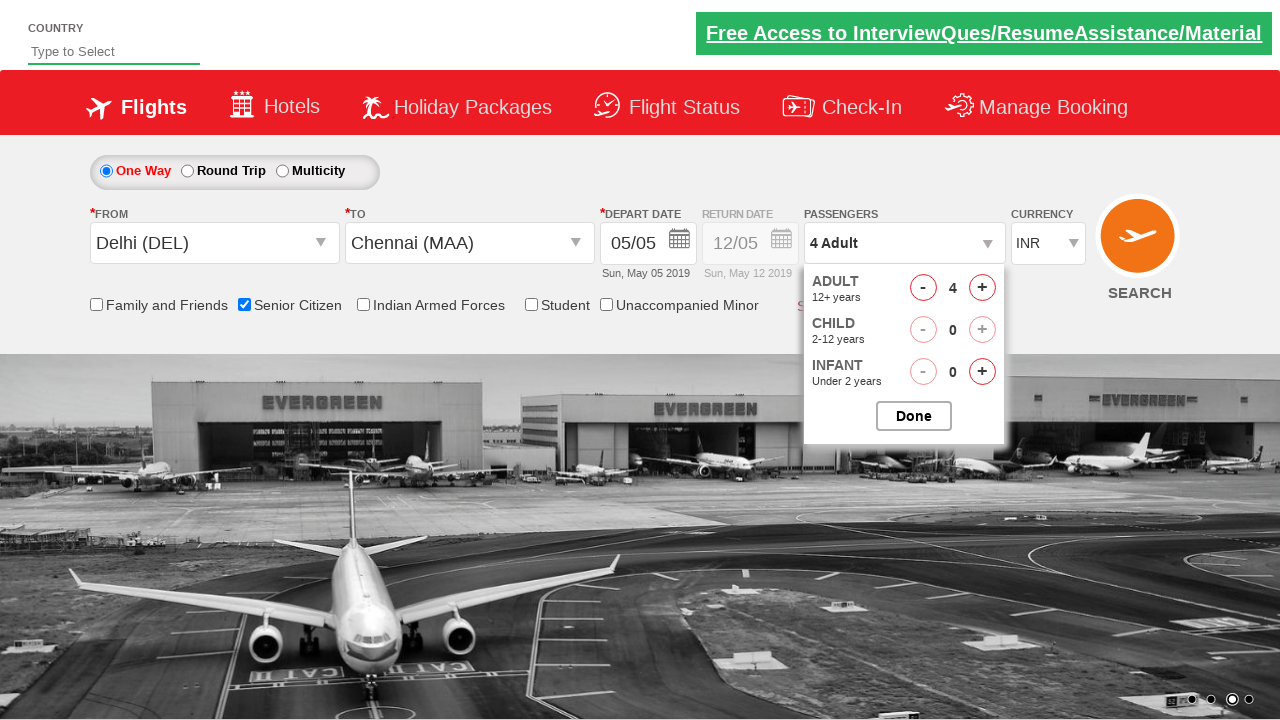

Clicked adult increment button (iteration 4/4) at (982, 288) on #hrefIncAdt
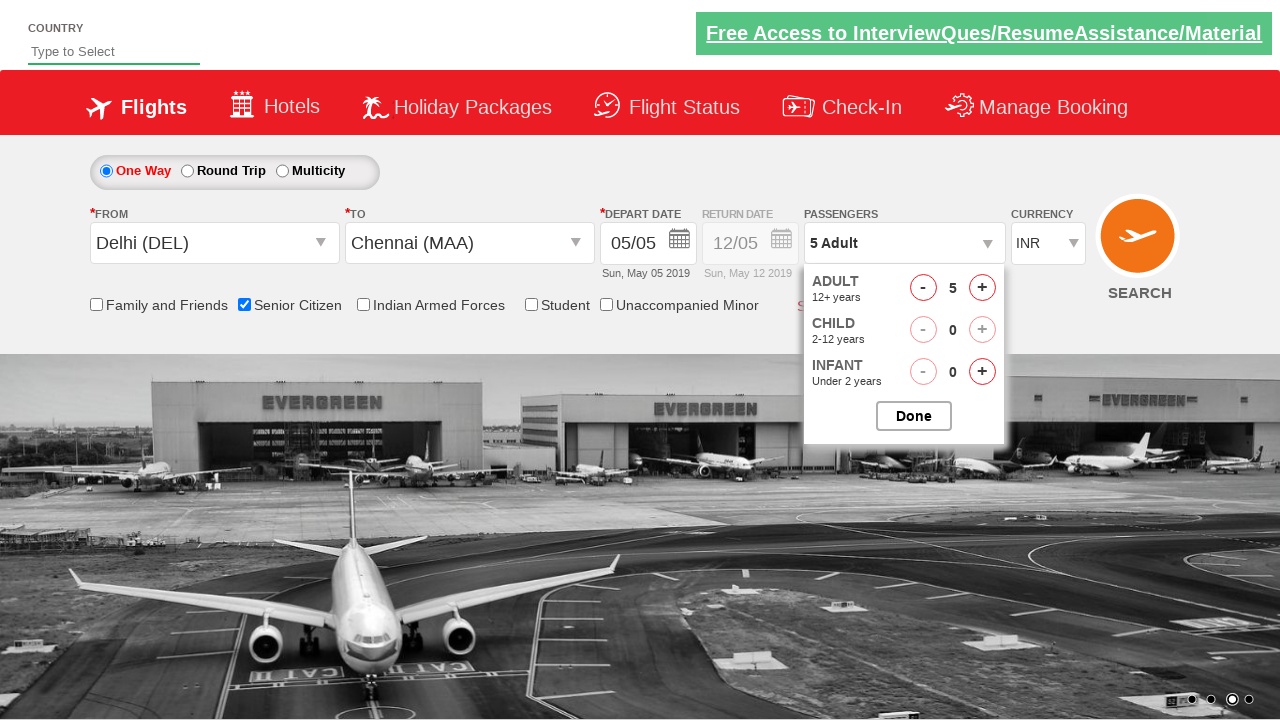

Closed passenger options dropdown at (914, 416) on #btnclosepaxoption
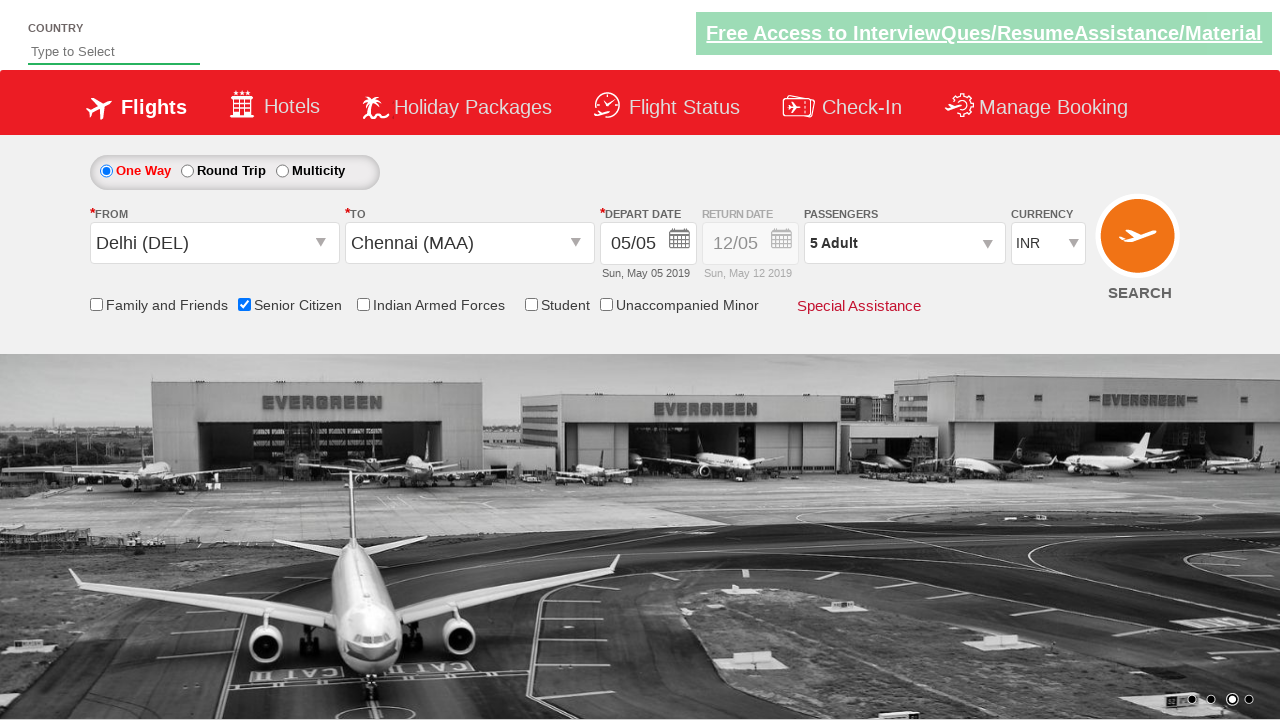

Verified passenger count shows 5 Adult
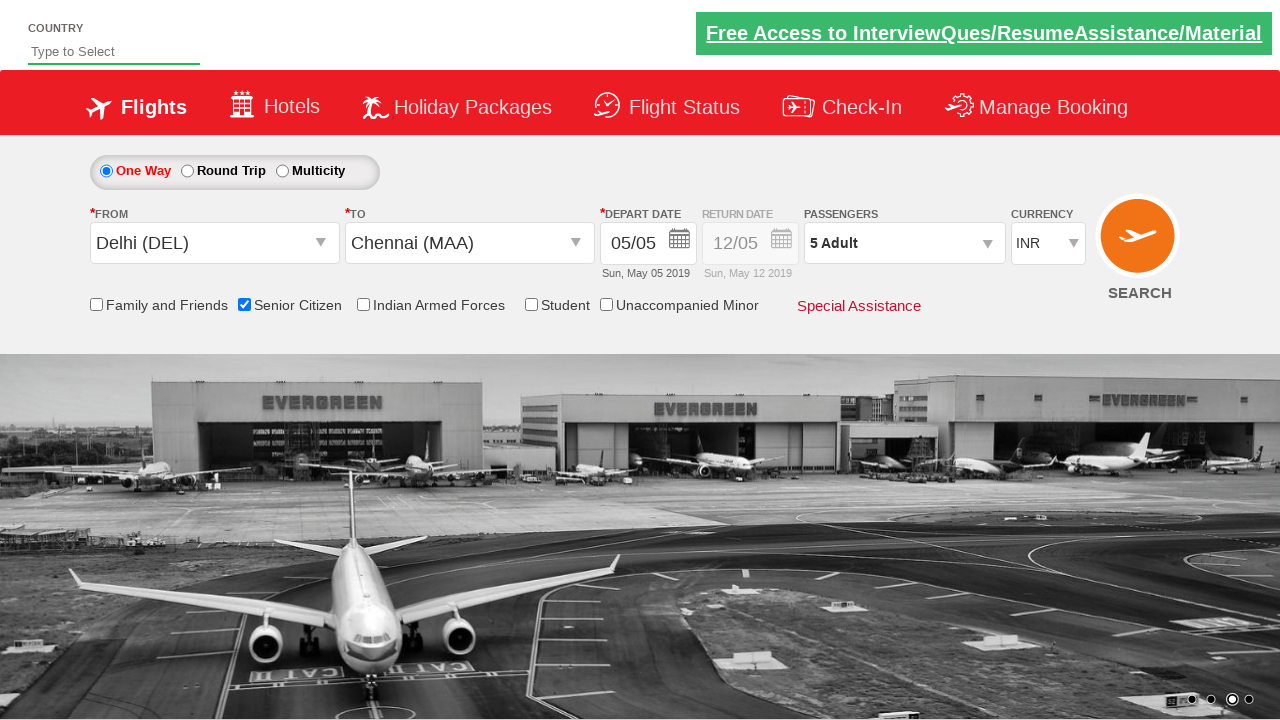

Clicked Search button to search for flights at (1140, 245) on input[value='Search']
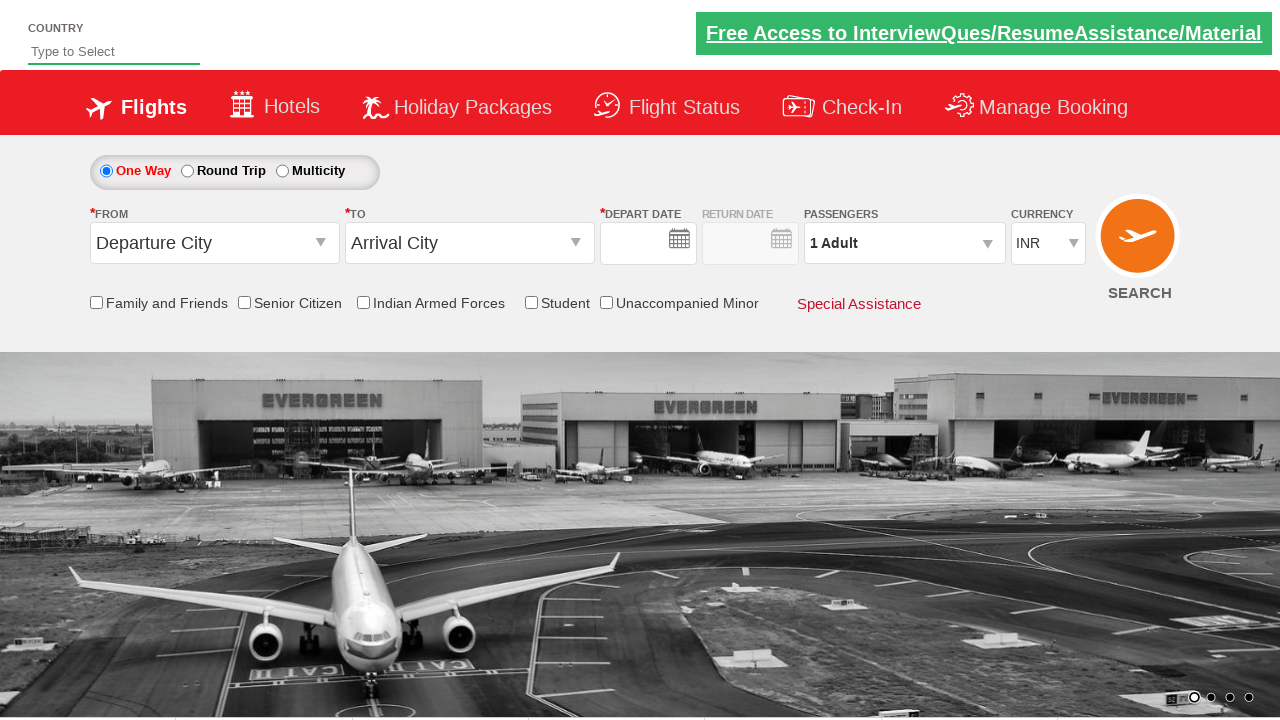

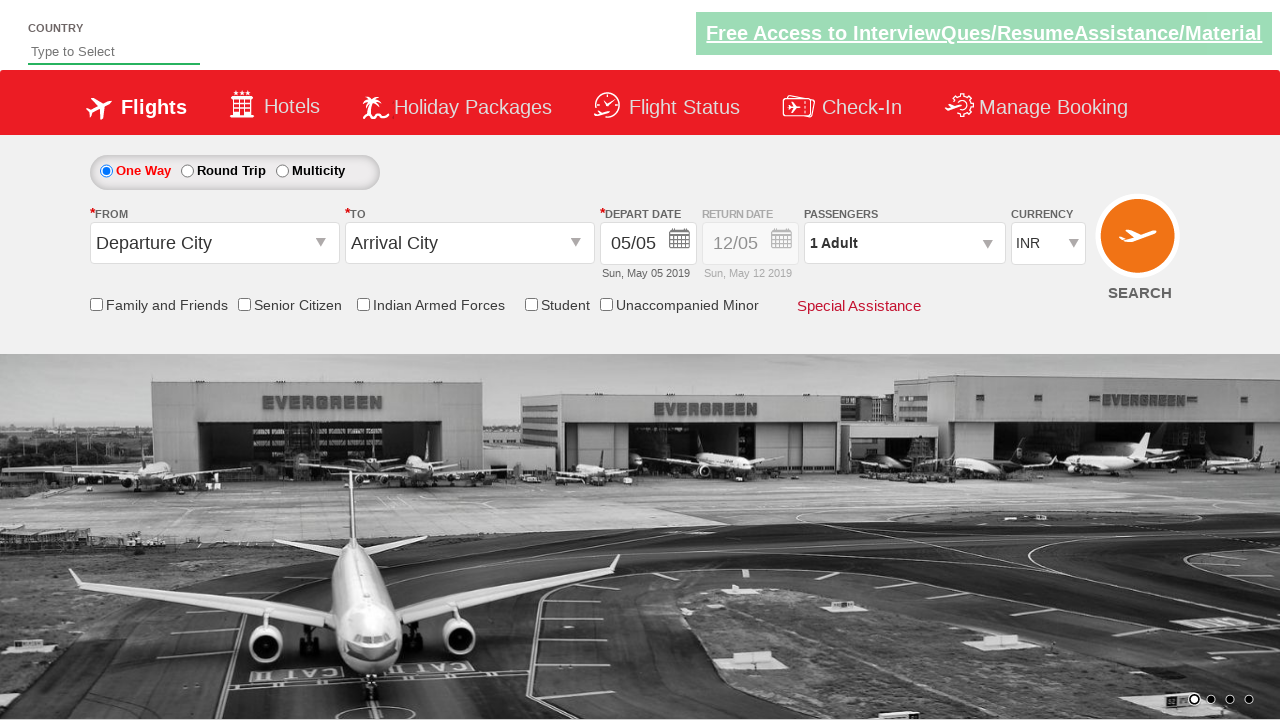